Tests that the toggle-all checkbox updates its state when individual items are completed or cleared

Starting URL: https://demo.playwright.dev/todomvc

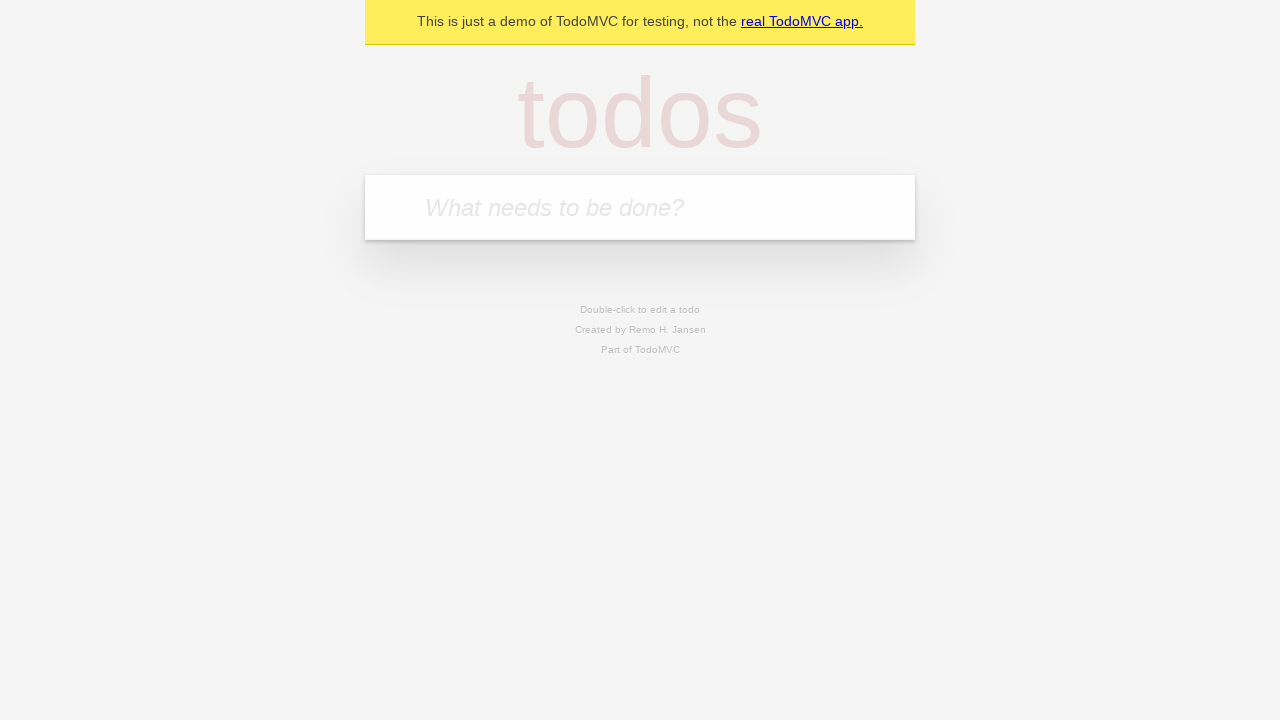

Filled todo input with 'buy some cheese' on internal:attr=[placeholder="What needs to be done?"i]
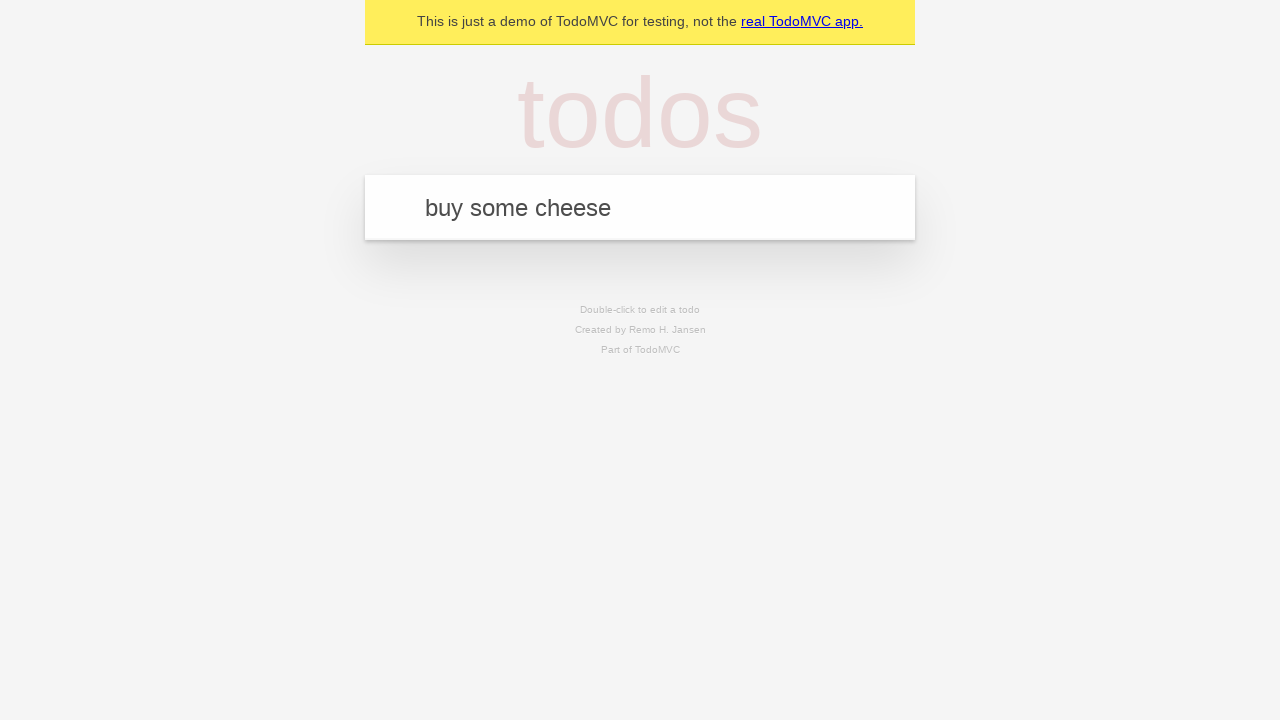

Pressed Enter to create first todo on internal:attr=[placeholder="What needs to be done?"i]
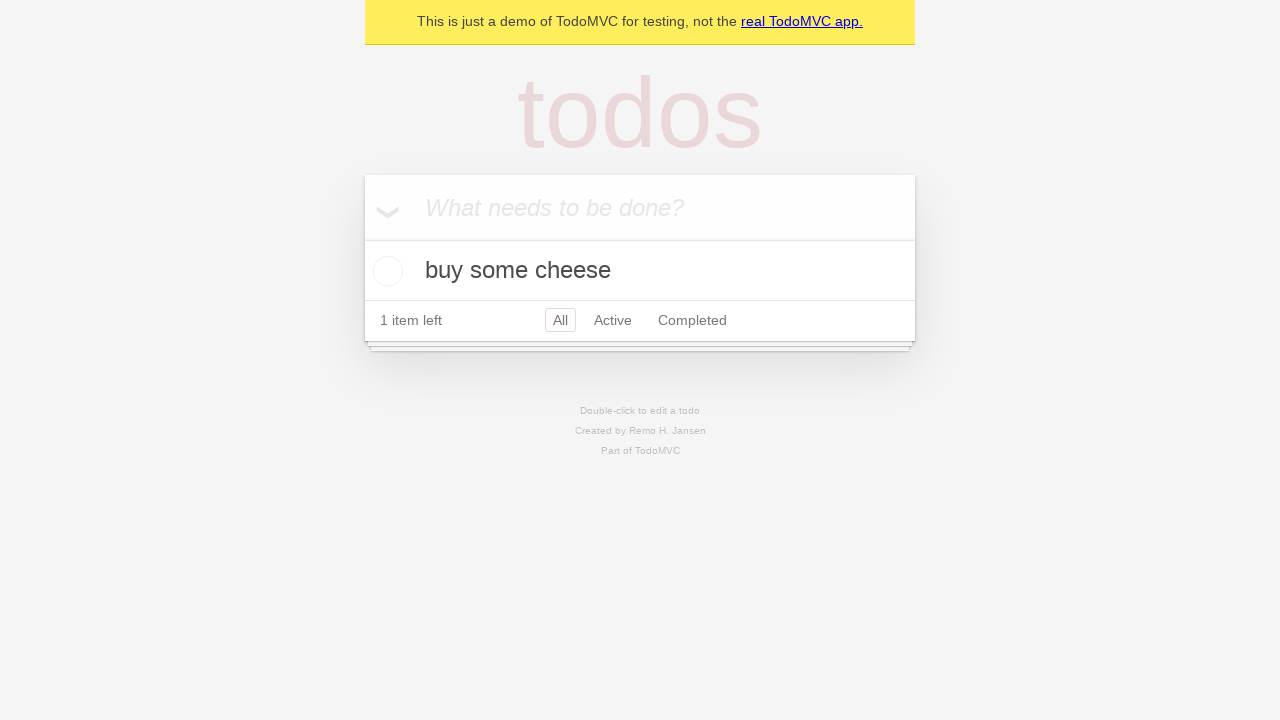

Filled todo input with 'feed the cat' on internal:attr=[placeholder="What needs to be done?"i]
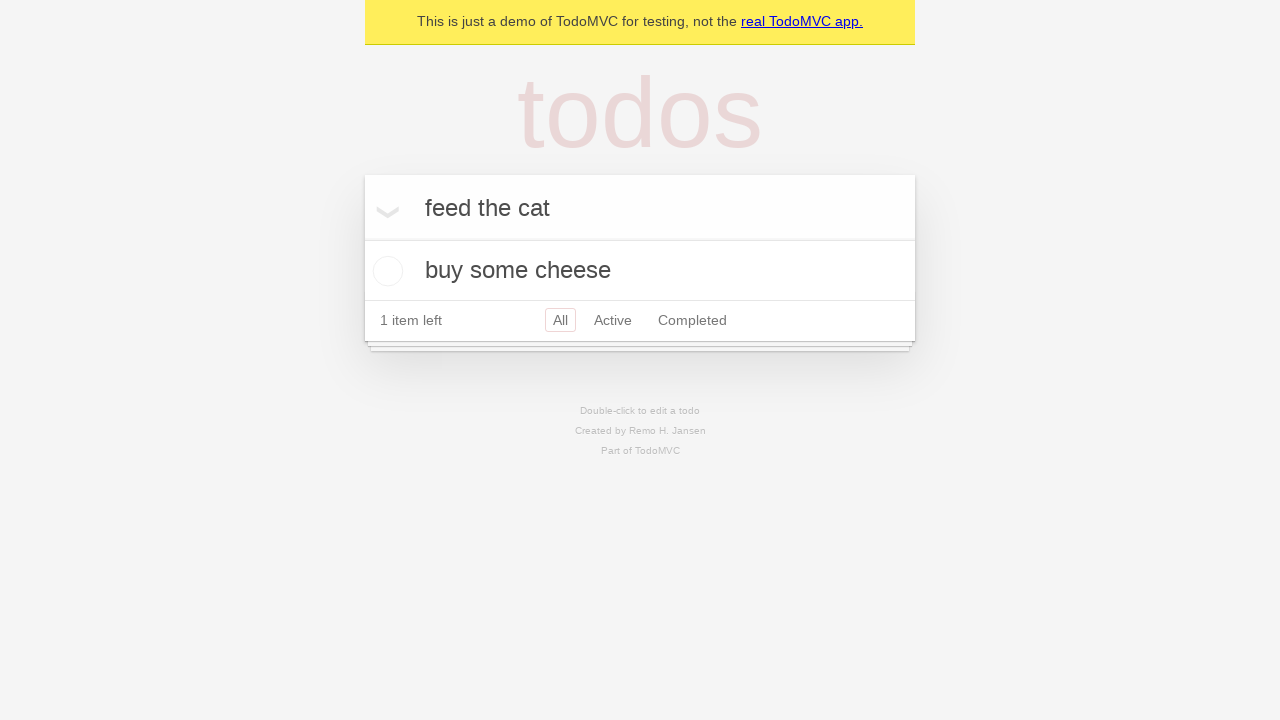

Pressed Enter to create second todo on internal:attr=[placeholder="What needs to be done?"i]
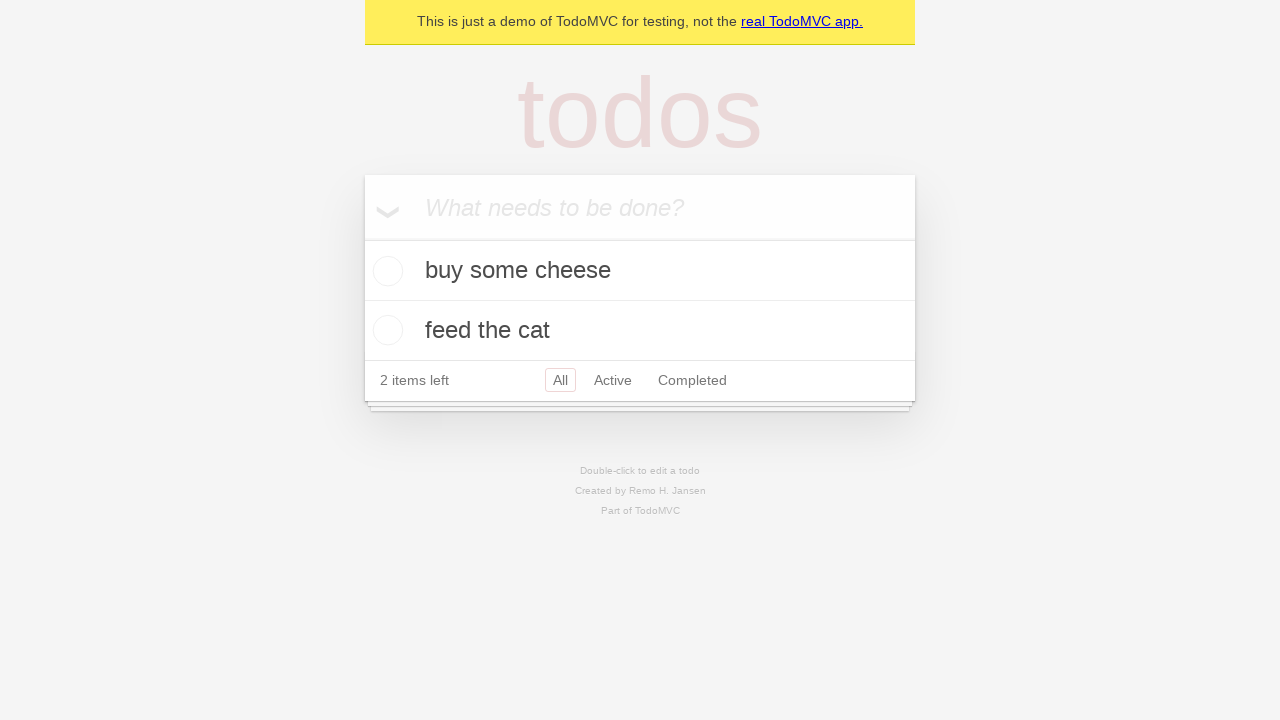

Filled todo input with 'book a doctors appointment' on internal:attr=[placeholder="What needs to be done?"i]
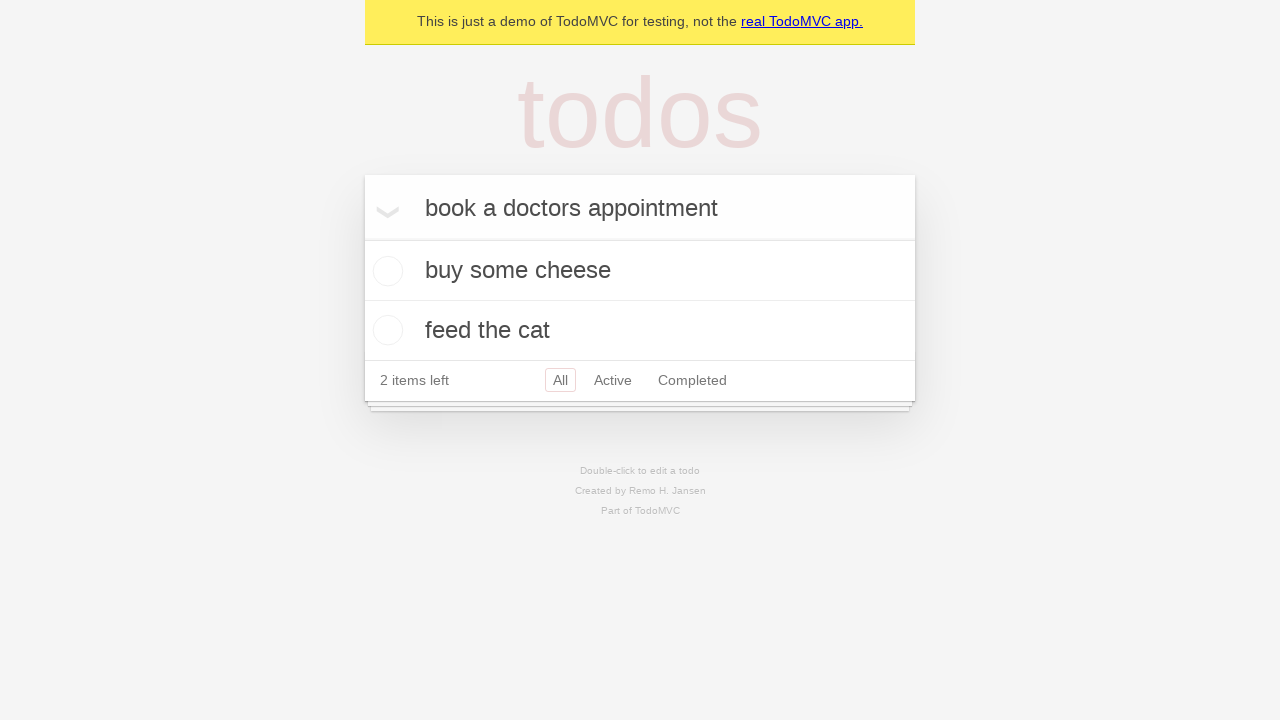

Pressed Enter to create third todo on internal:attr=[placeholder="What needs to be done?"i]
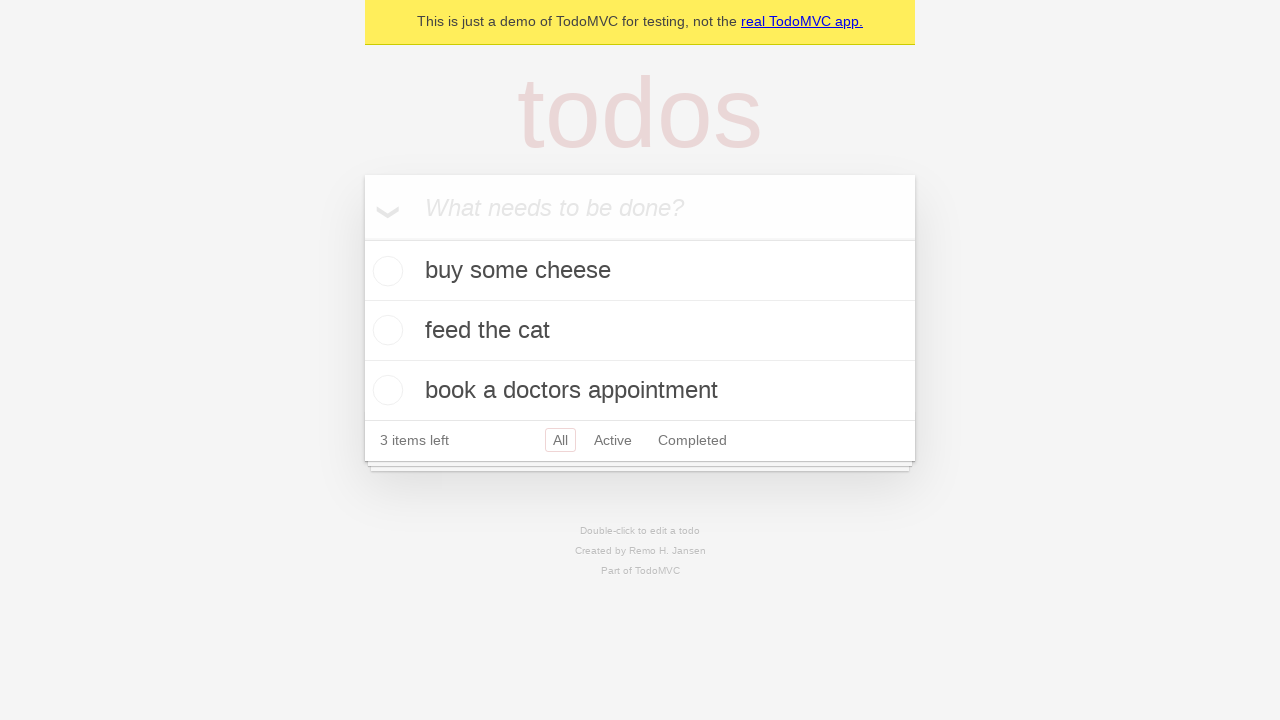

Checked the toggle-all checkbox to mark all todos as complete at (362, 238) on internal:label="Mark all as complete"i
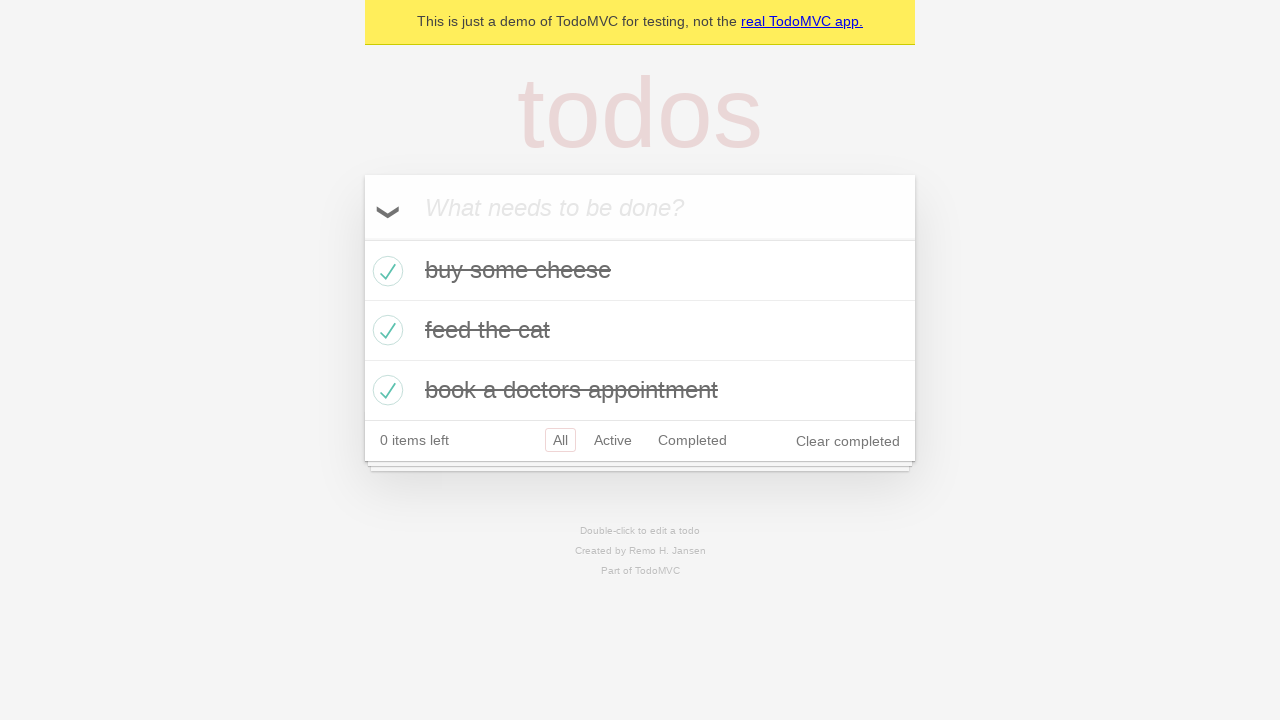

Unchecked the first todo item, toggle-all should now be unchecked at (385, 271) on internal:testid=[data-testid="todo-item"s] >> nth=0 >> internal:role=checkbox
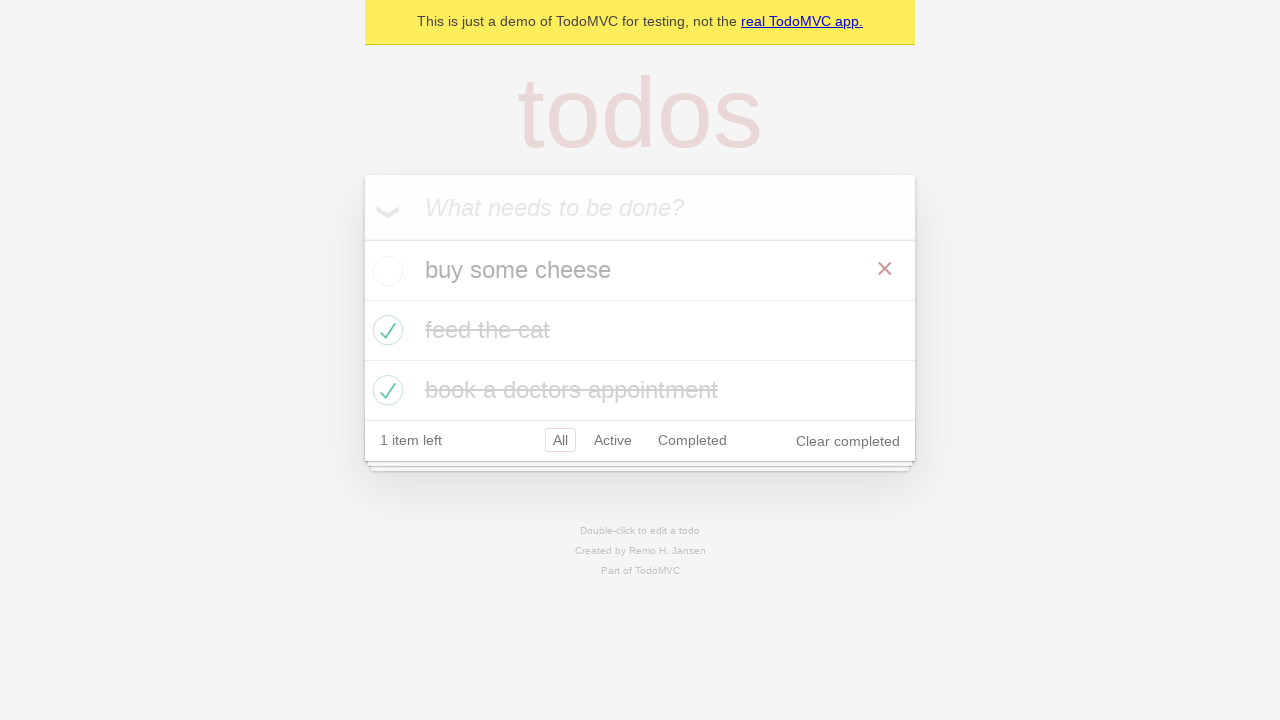

Re-checked the first todo item, toggle-all should be checked again at (385, 271) on internal:testid=[data-testid="todo-item"s] >> nth=0 >> internal:role=checkbox
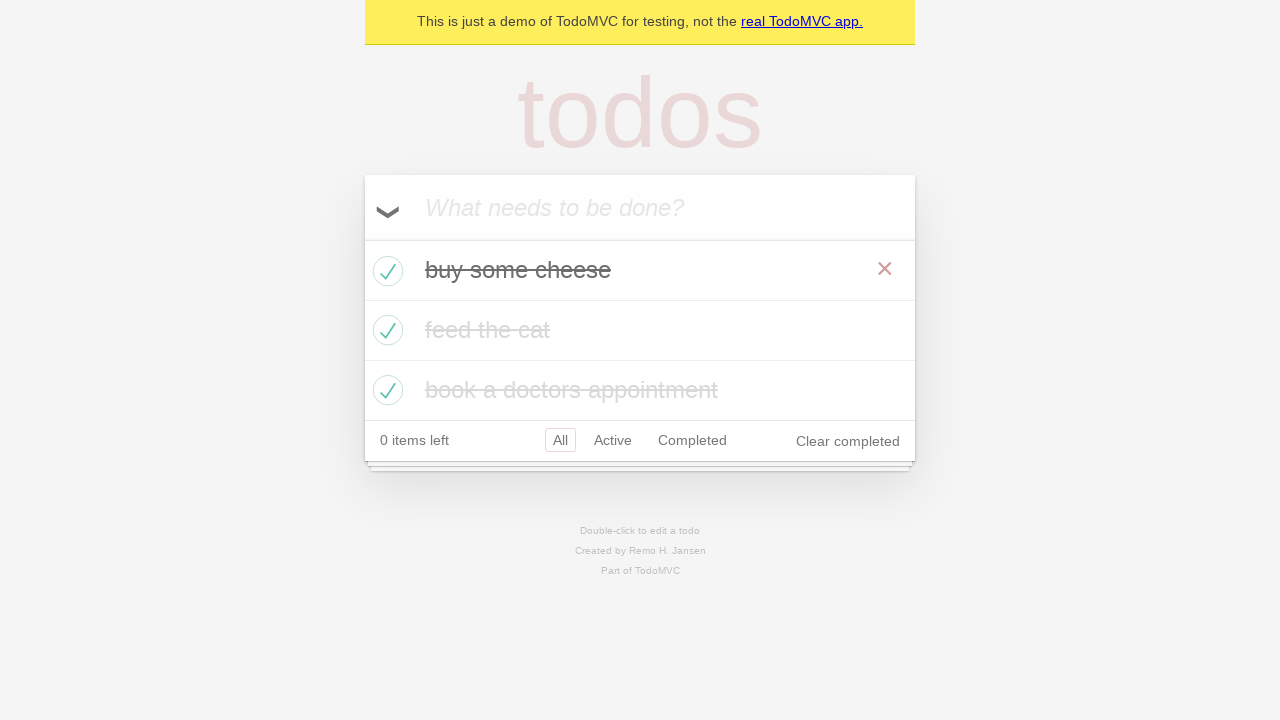

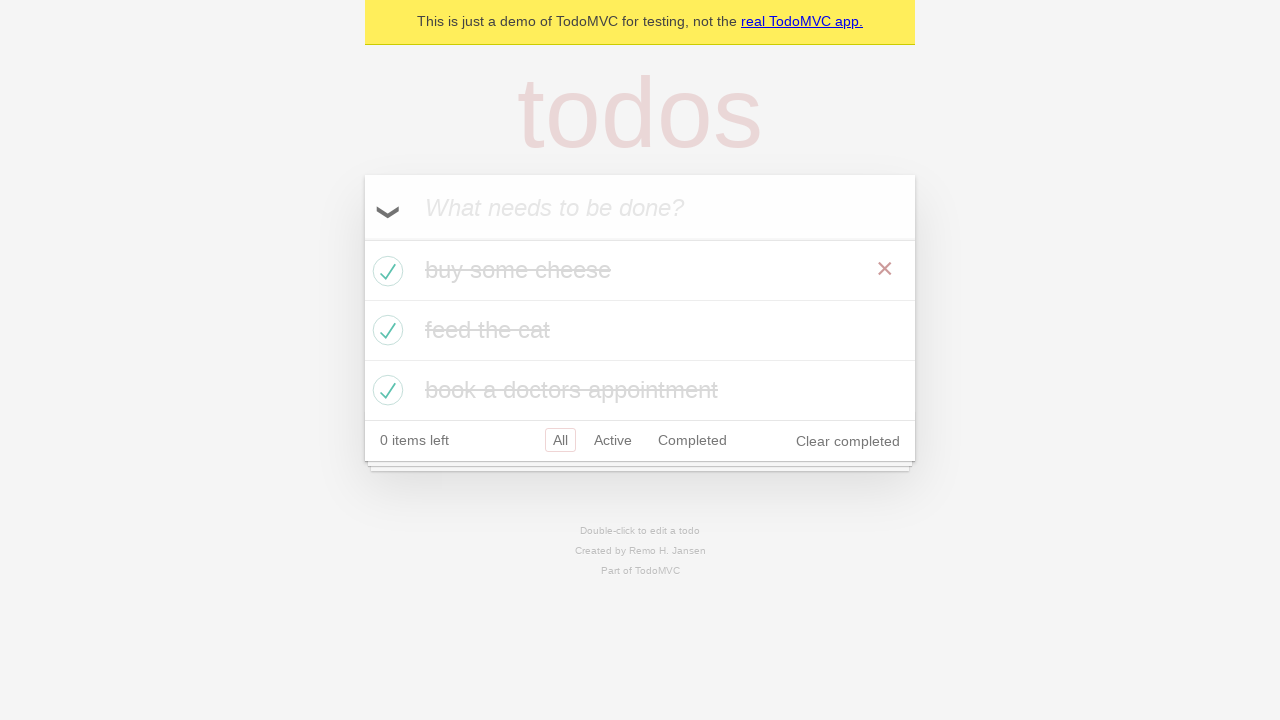